Tests keyboard input functionality by clicking on a name field, entering a name, and clicking a button on a form testing page

Starting URL: https://formy-project.herokuapp.com/keypress

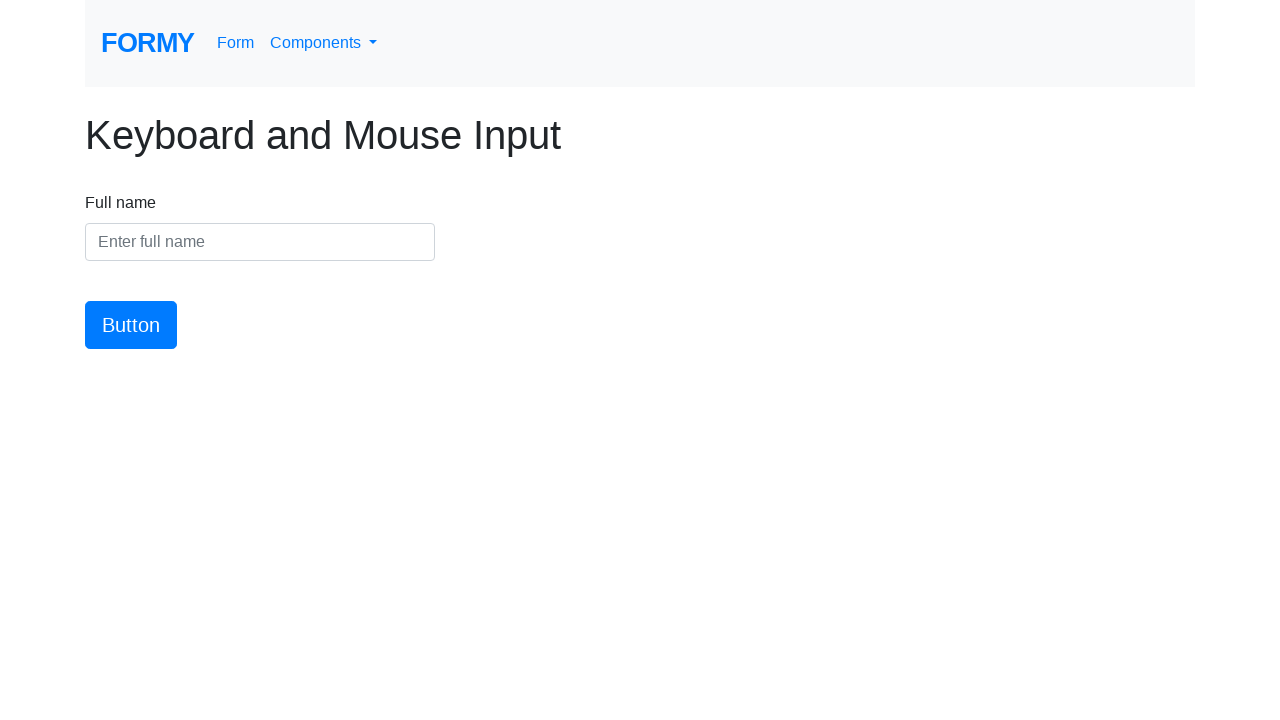

Clicked on the name input field at (260, 242) on #name
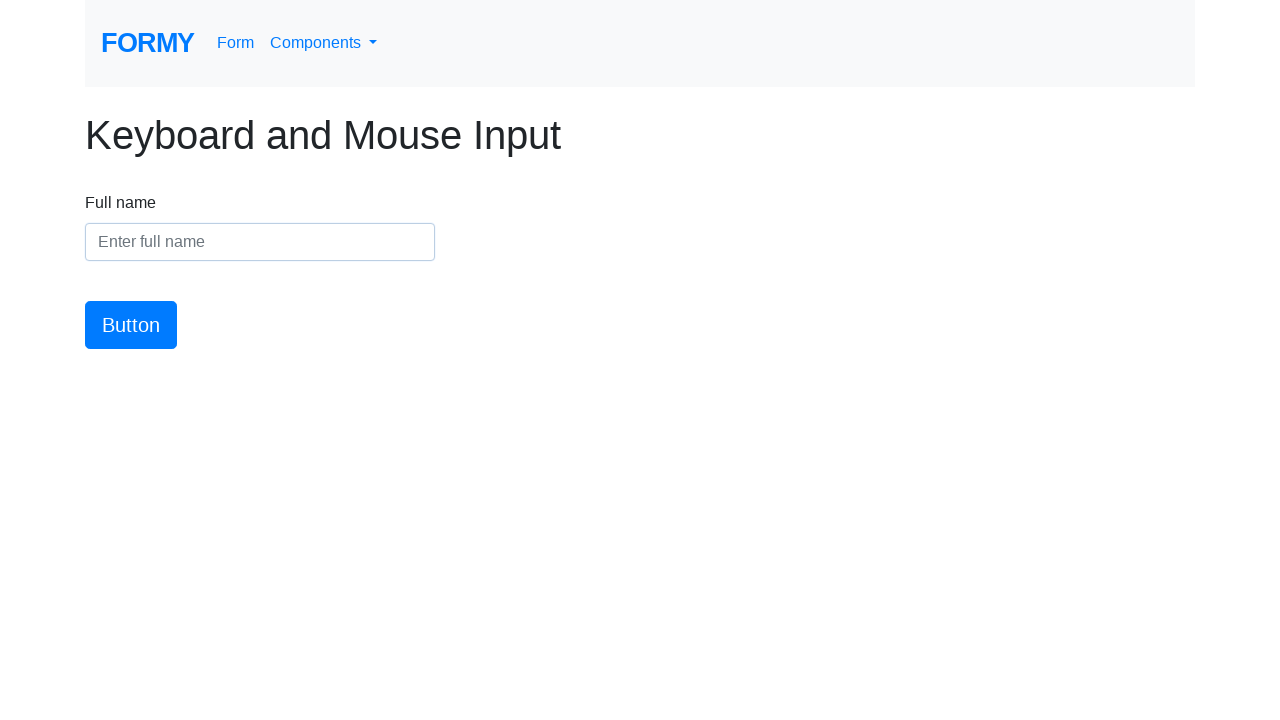

Entered name 'Andra Hariga' into the name field on #name
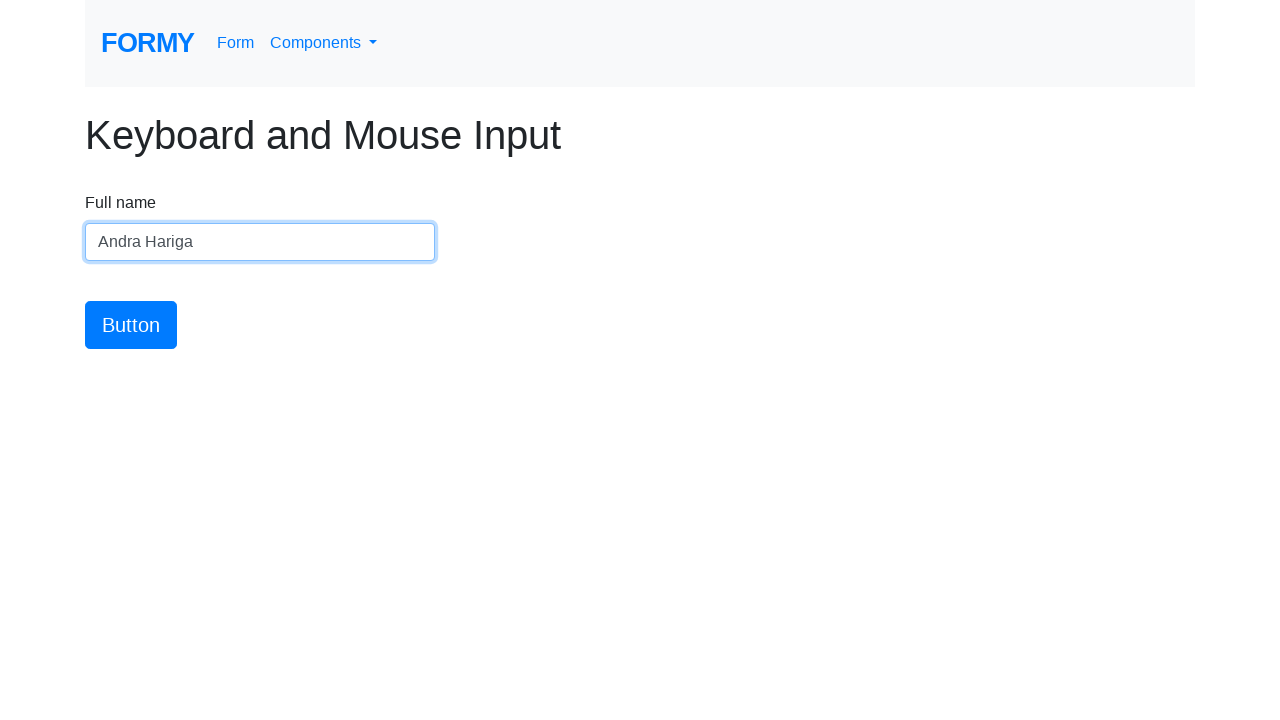

Clicked the submit button at (131, 325) on #button
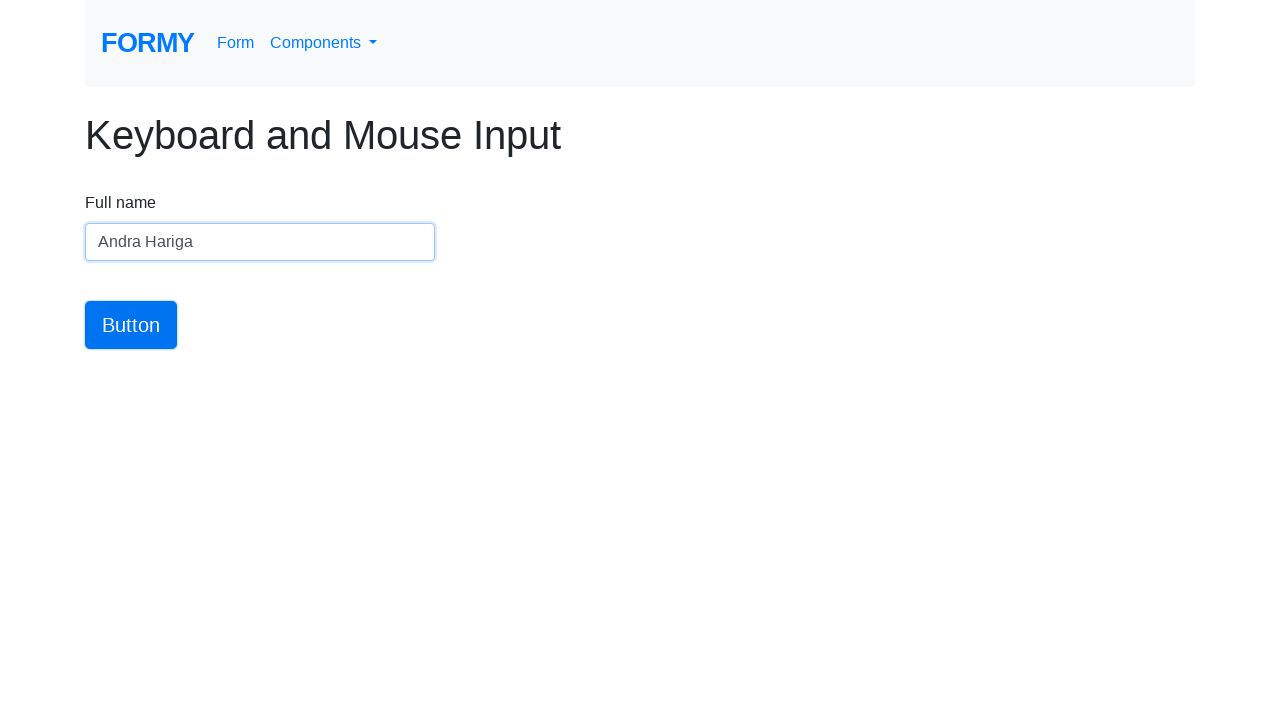

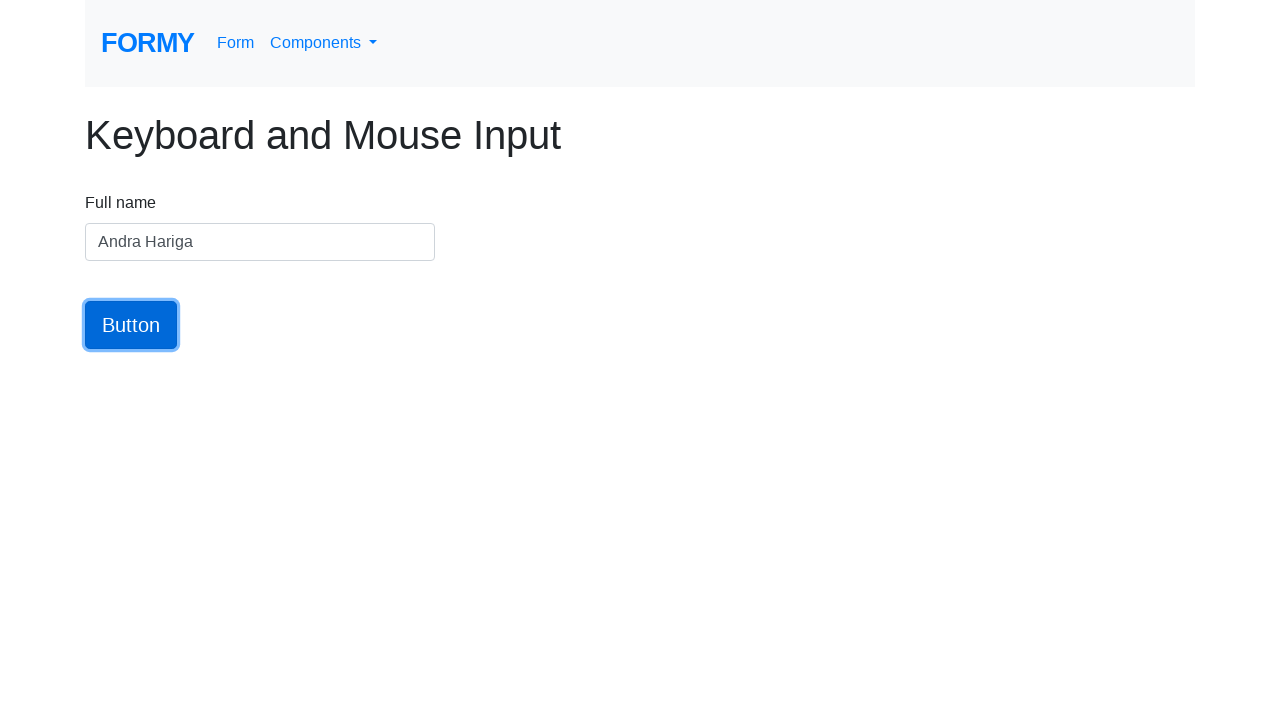